Tests double-click functionality on W3Schools demo page by entering text in a field and double-clicking a button to copy the text

Starting URL: https://www.w3schools.com/TAgs/tryit.asp?filename=tryhtml5_ev_ondblclick3

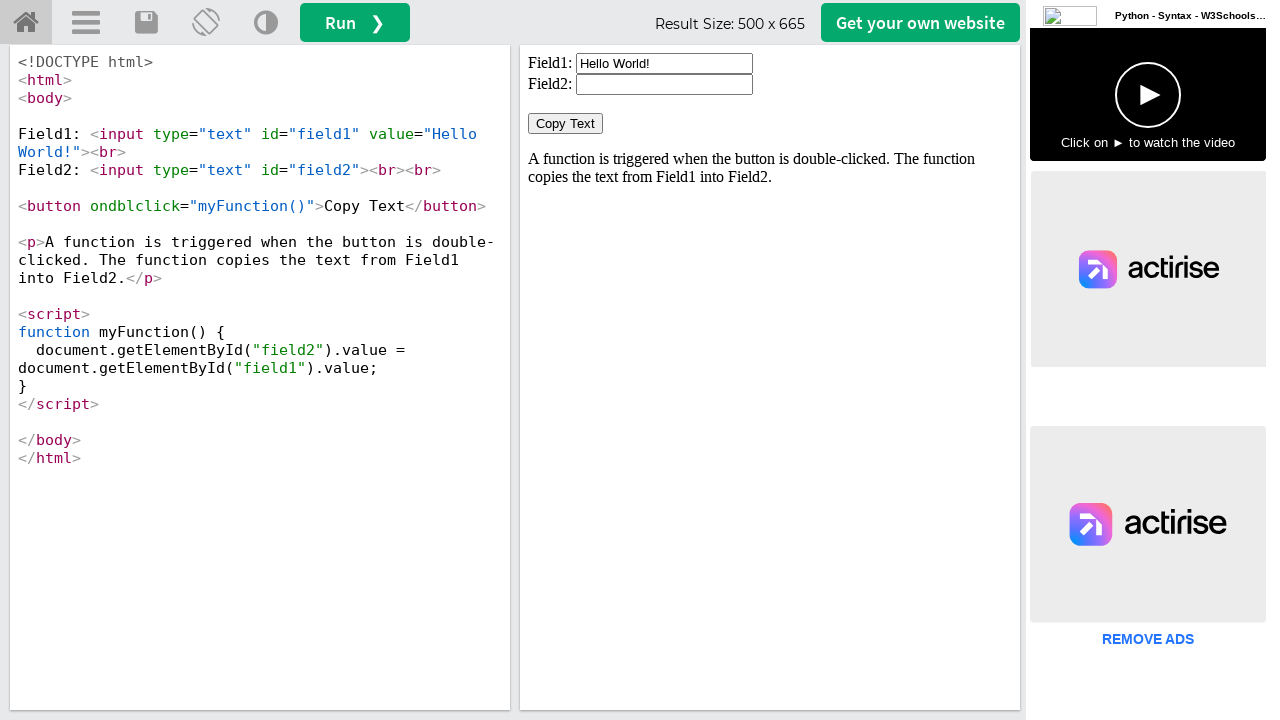

Located iframe containing demo content
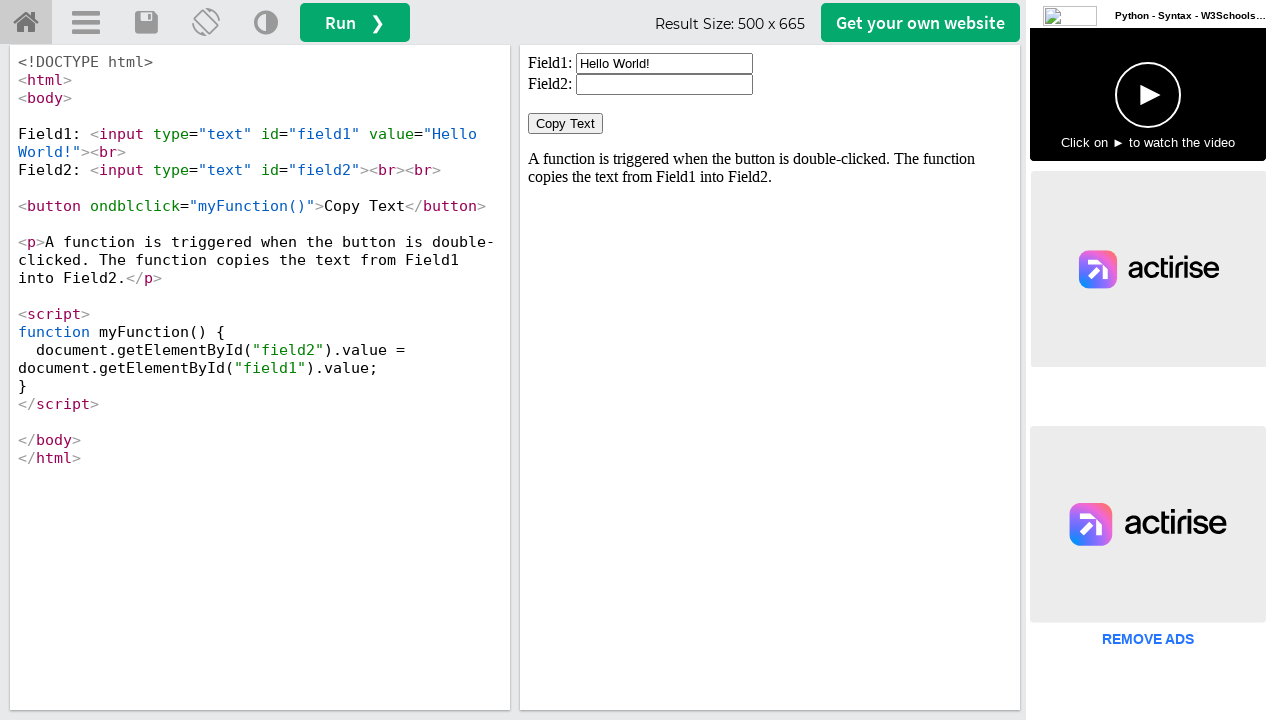

Cleared the input field on #iframeResult >> internal:control=enter-frame >> #field1
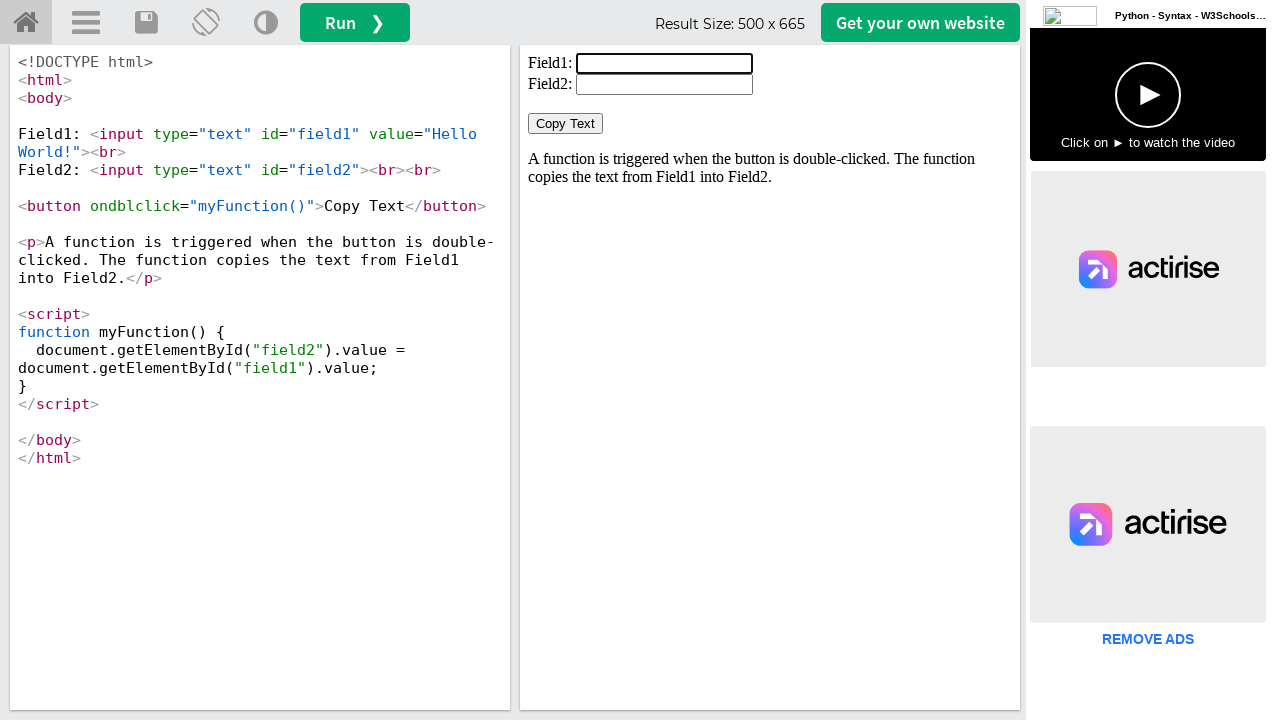

Entered 'Welcome' text into the input field on #iframeResult >> internal:control=enter-frame >> #field1
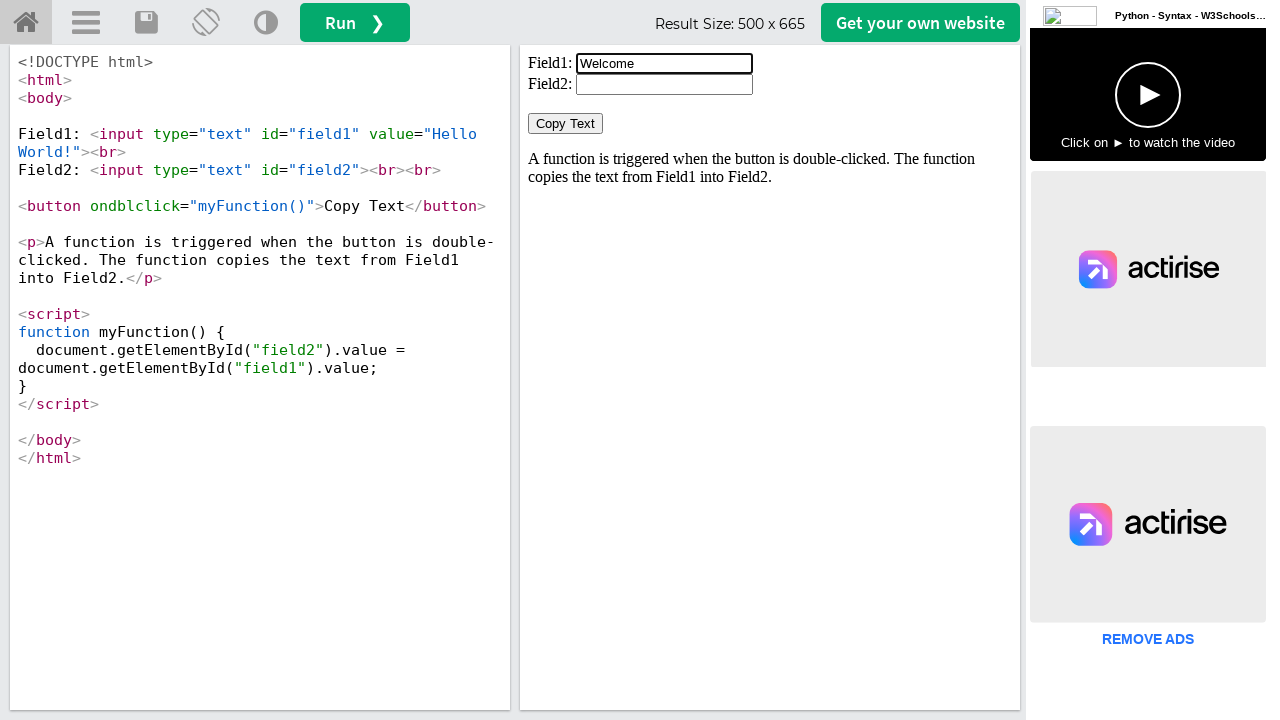

Double-clicked the copy button to copy text at (566, 124) on #iframeResult >> internal:control=enter-frame >> body > button
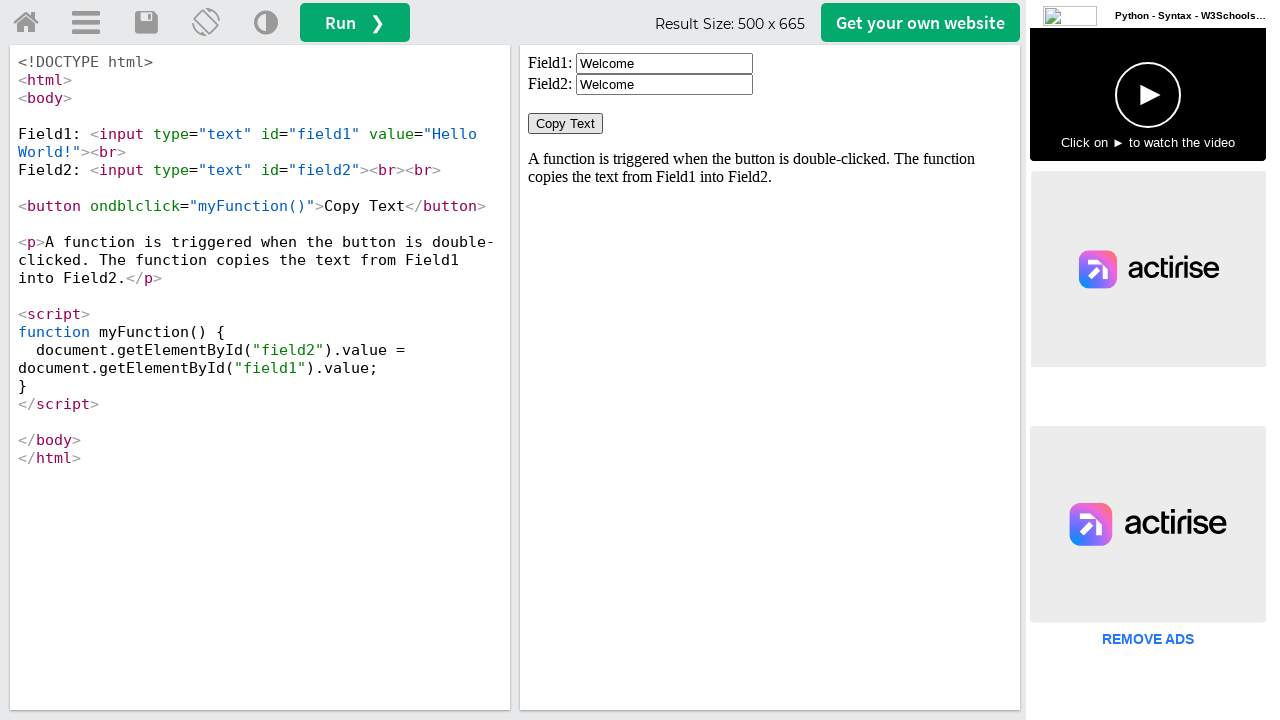

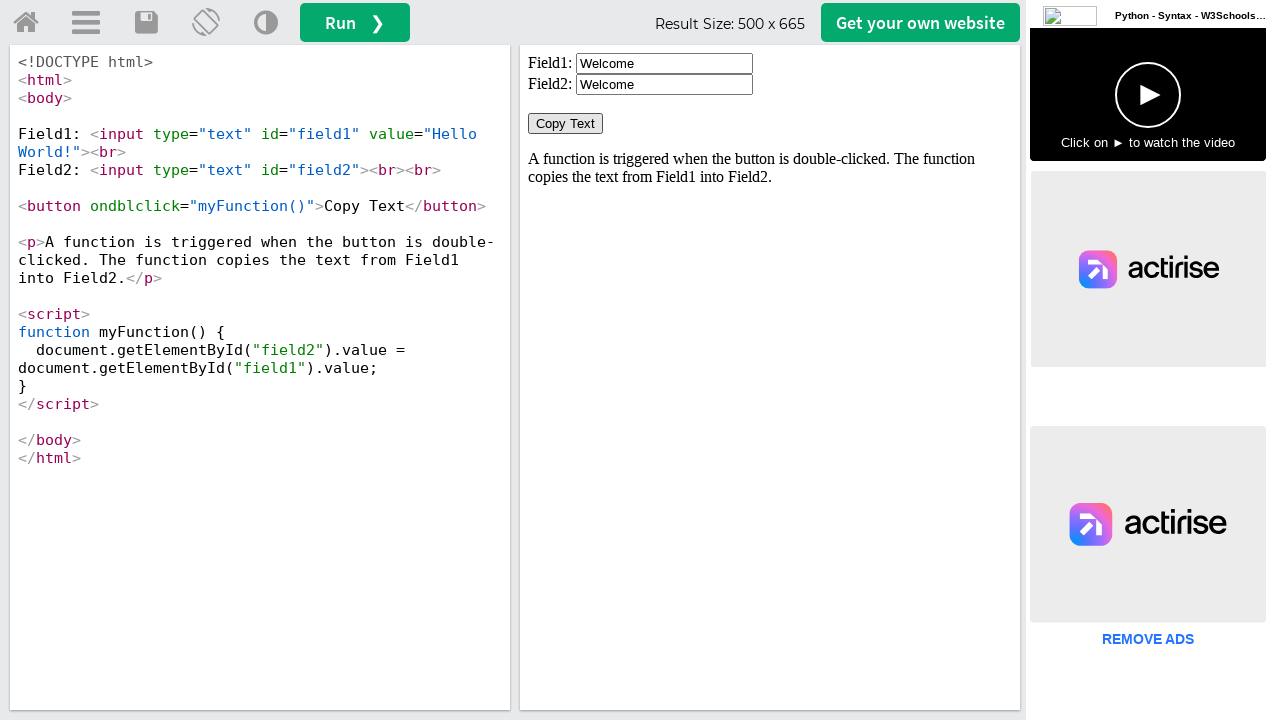